Tests marking all todo items as completed using the toggle-all checkbox.

Starting URL: https://demo.playwright.dev/todomvc

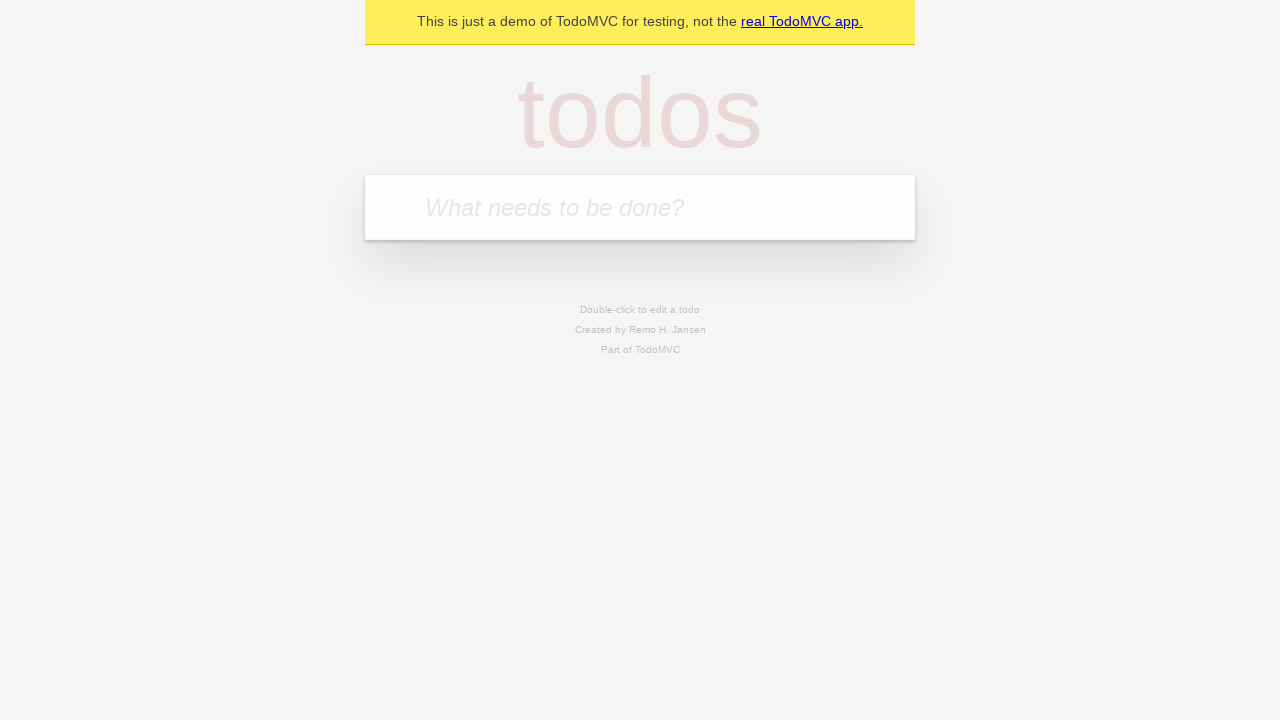

Filled todo input with 'buy some cheese' on internal:attr=[placeholder="What needs to be done?"i]
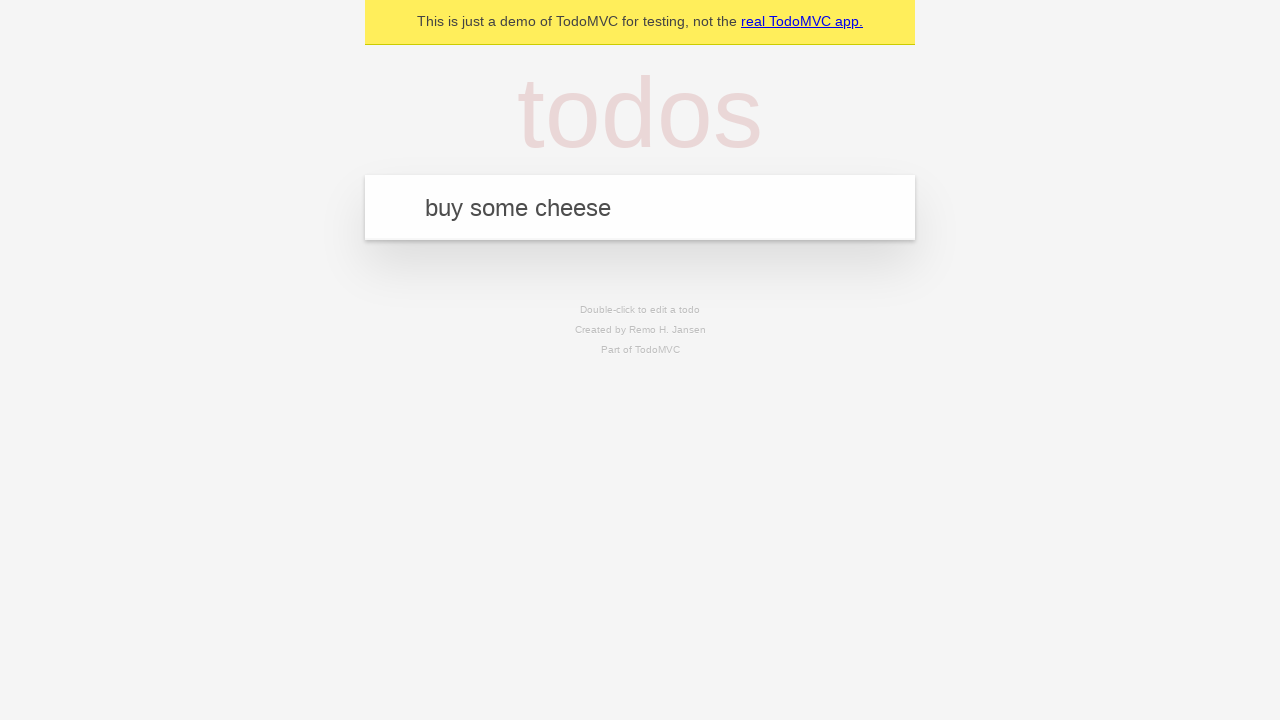

Pressed Enter to add first todo item on internal:attr=[placeholder="What needs to be done?"i]
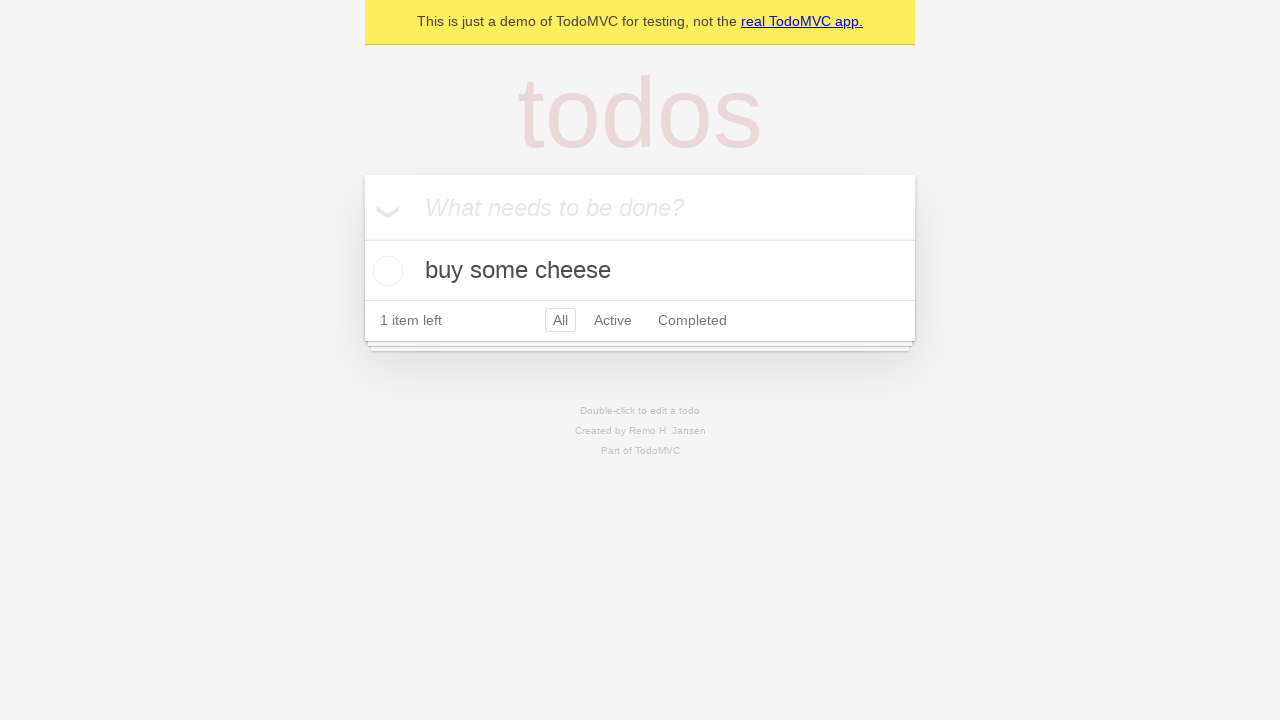

Filled todo input with 'feed the cat' on internal:attr=[placeholder="What needs to be done?"i]
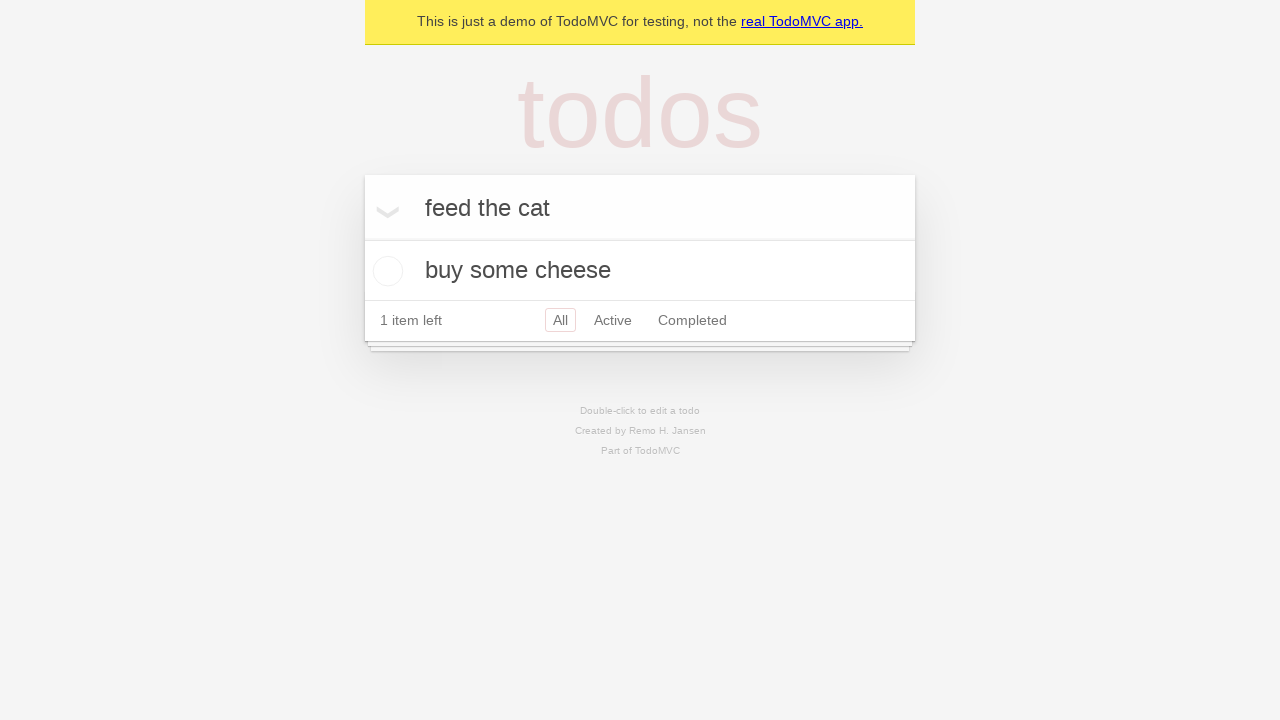

Pressed Enter to add second todo item on internal:attr=[placeholder="What needs to be done?"i]
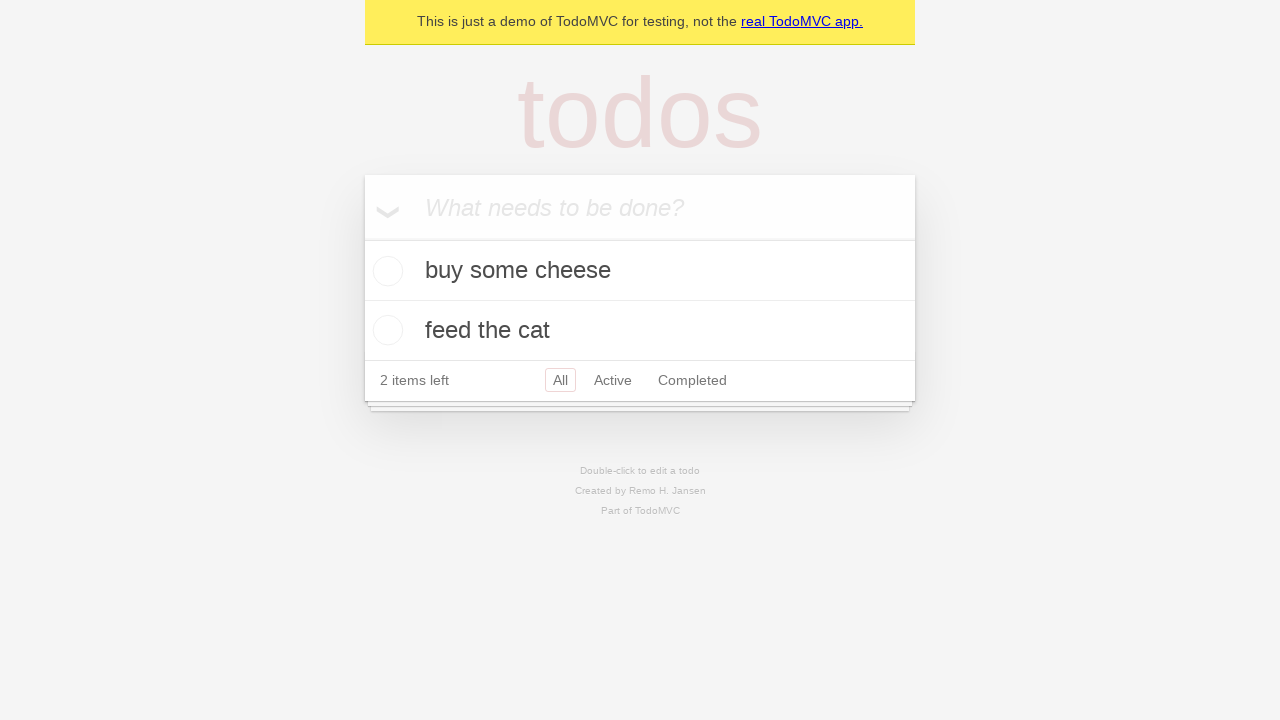

Filled todo input with 'book a doctors appointment' on internal:attr=[placeholder="What needs to be done?"i]
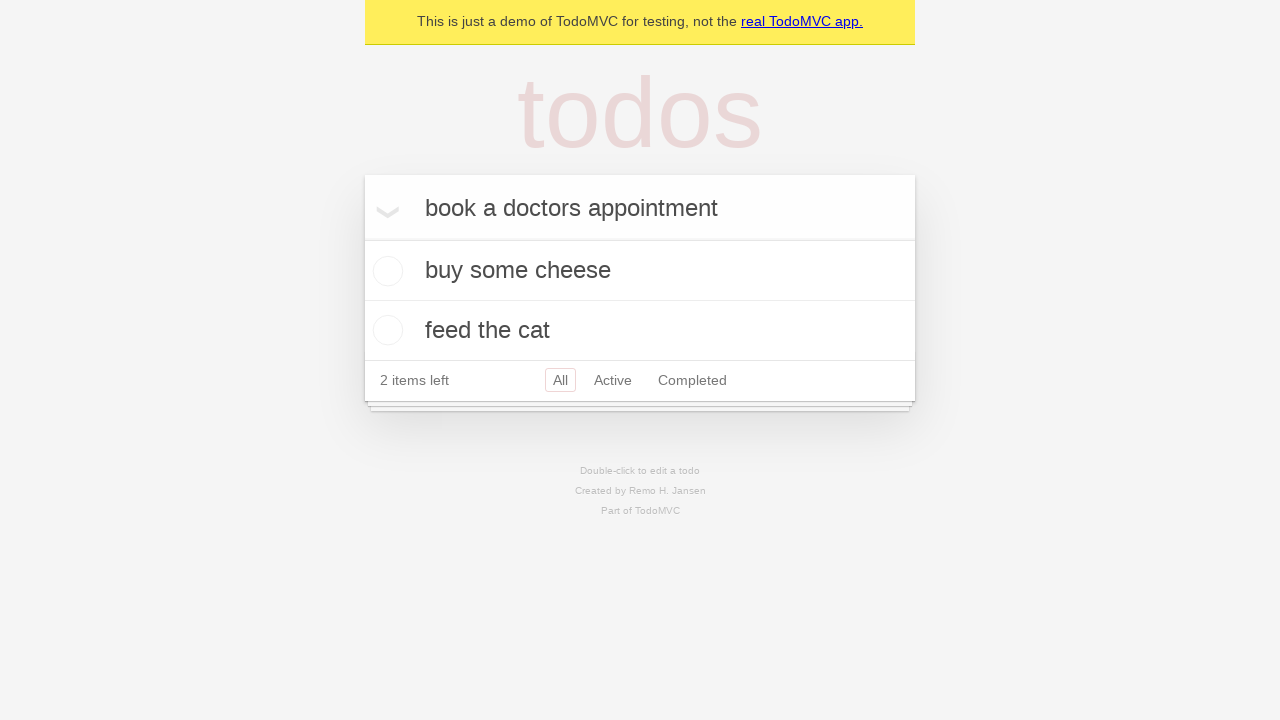

Pressed Enter to add third todo item on internal:attr=[placeholder="What needs to be done?"i]
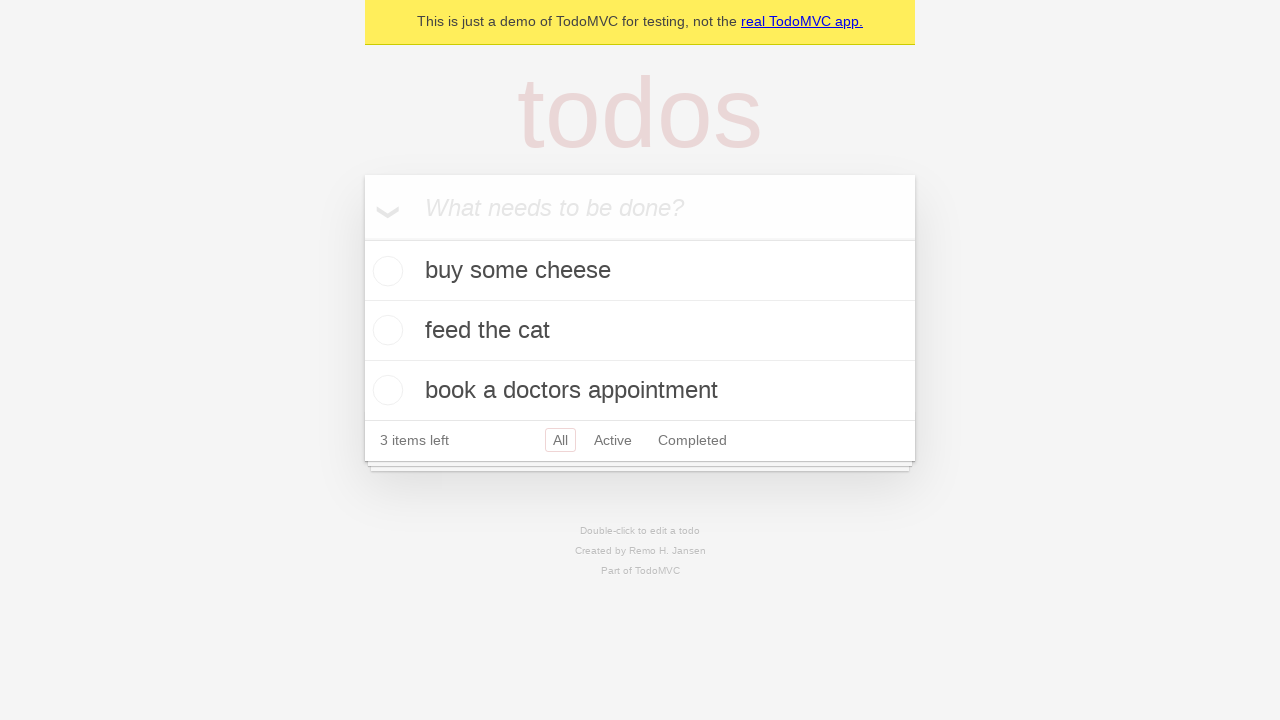

Clicked 'Mark all as complete' checkbox to complete all todos at (362, 238) on internal:label="Mark all as complete"i
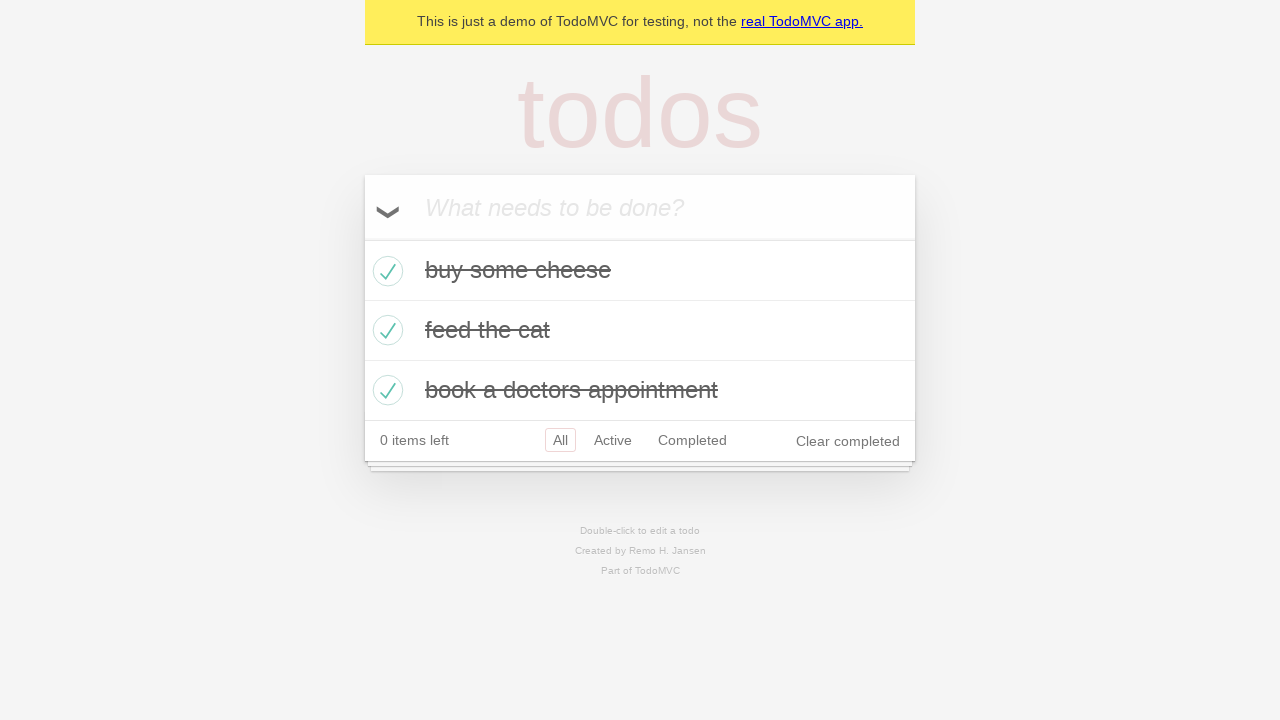

Verified all todo items have the completed class
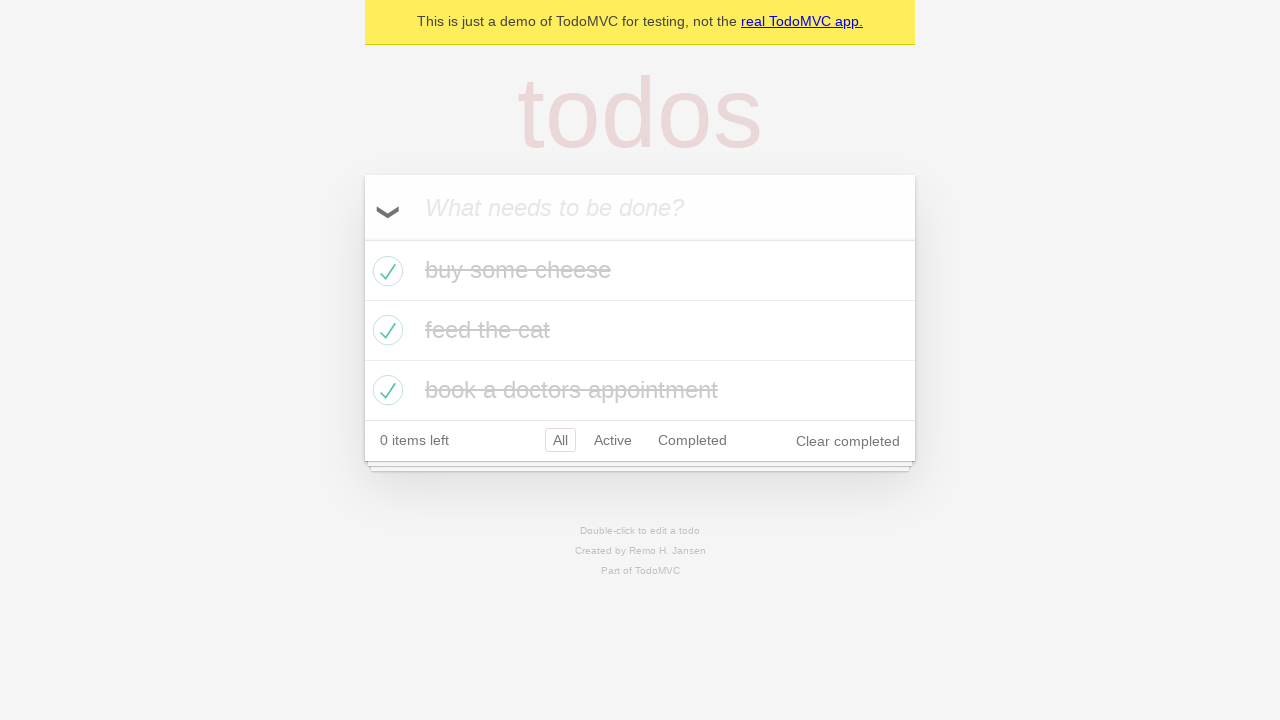

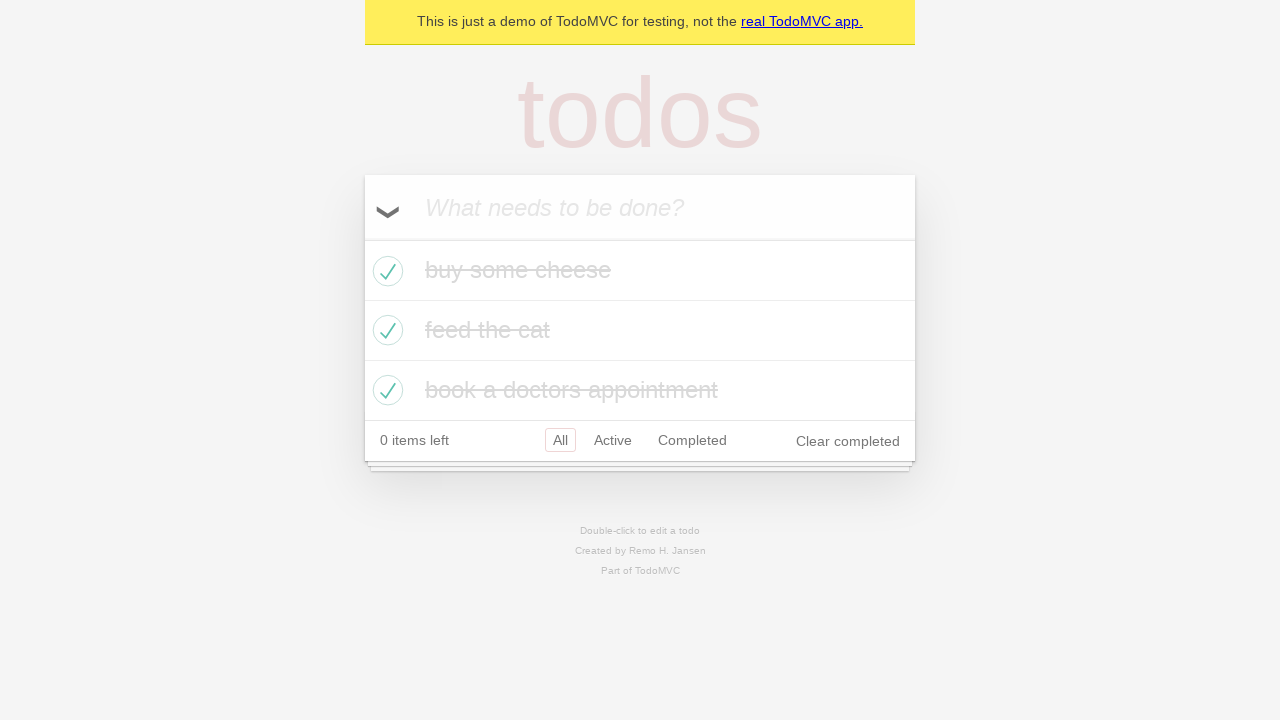